Performs a drag and drop action, dragging a ball element to a goal element

Starting URL: https://learn.javascript.ru/article/mouse-drag-and-drop/ball4/

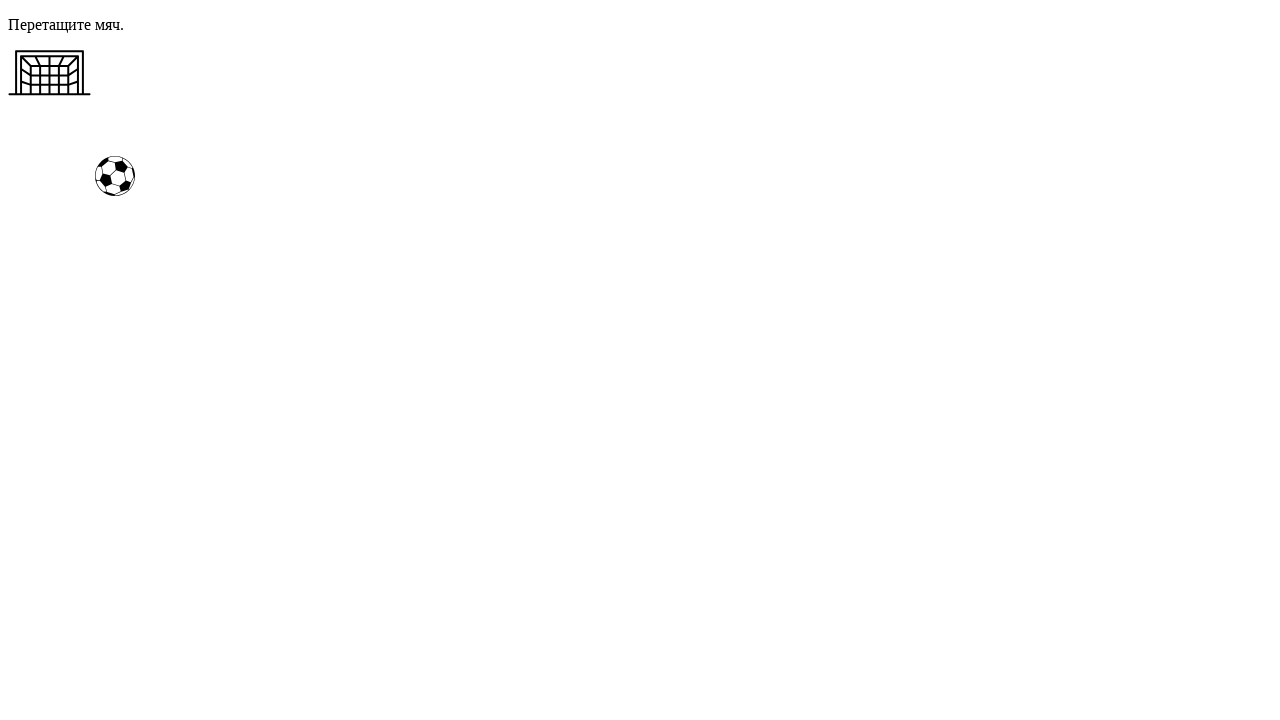

Navigated to drag and drop test page
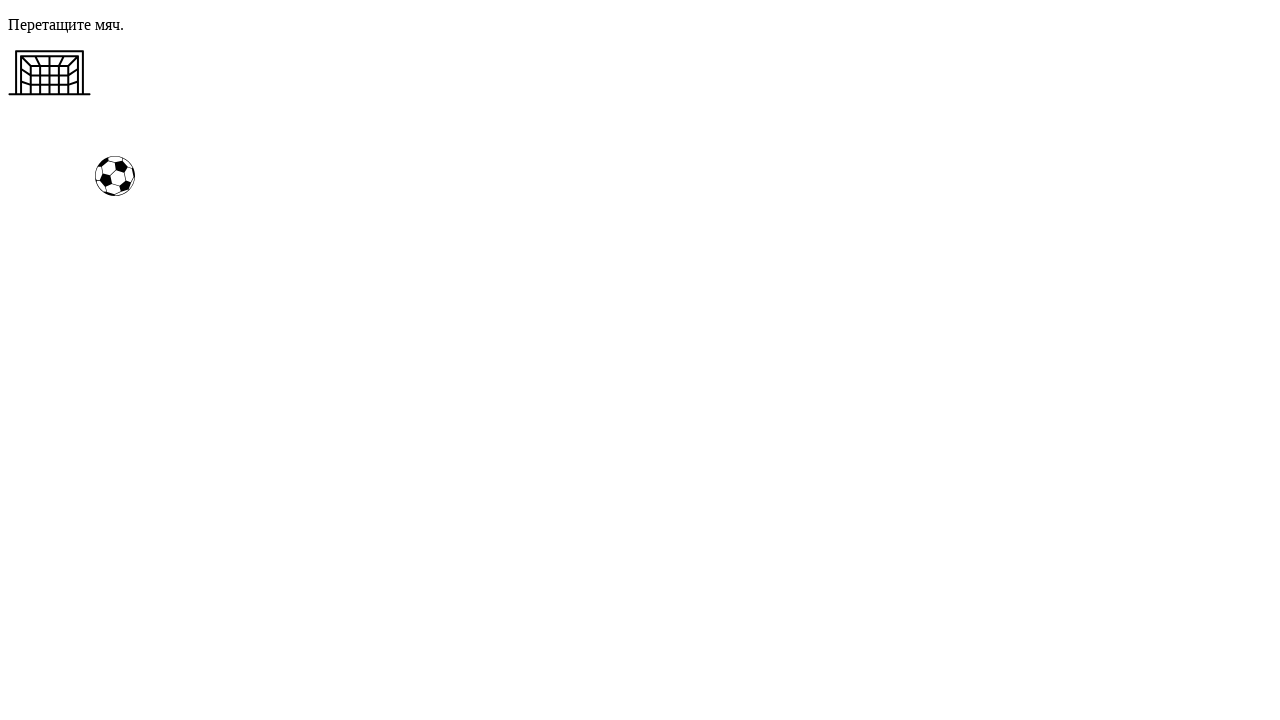

Dragged ball element to goal element at (50, 73)
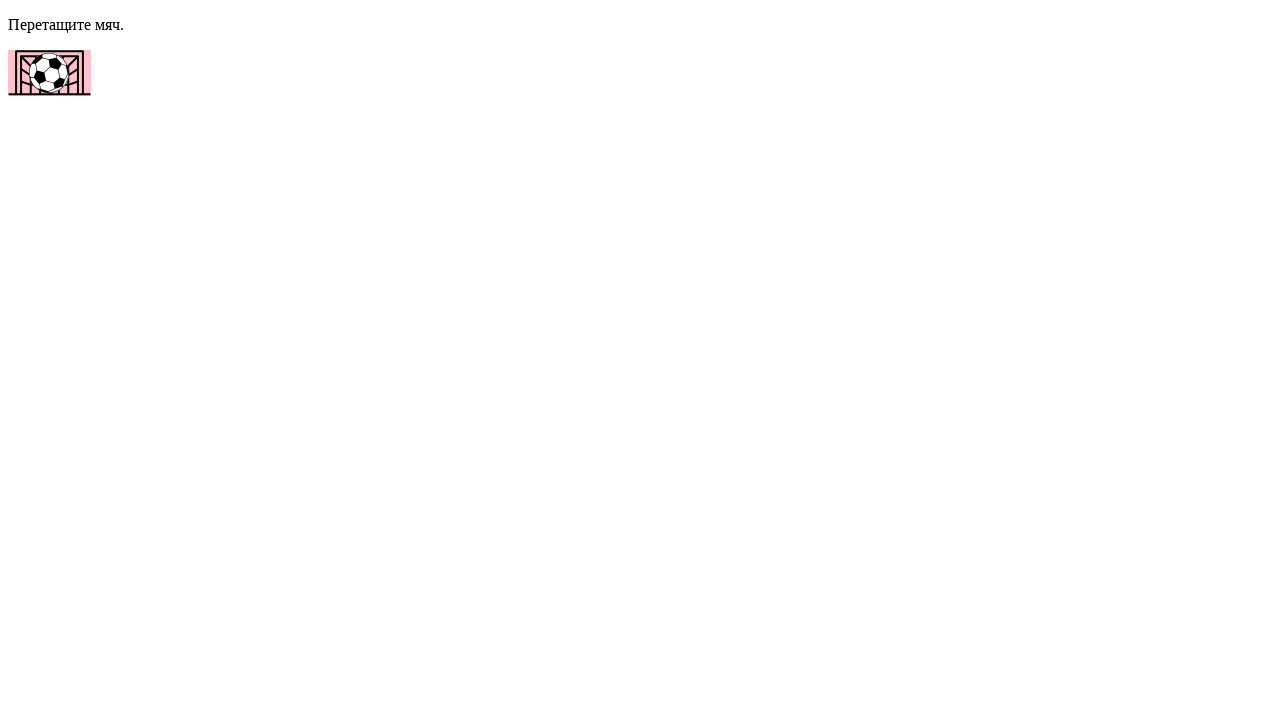

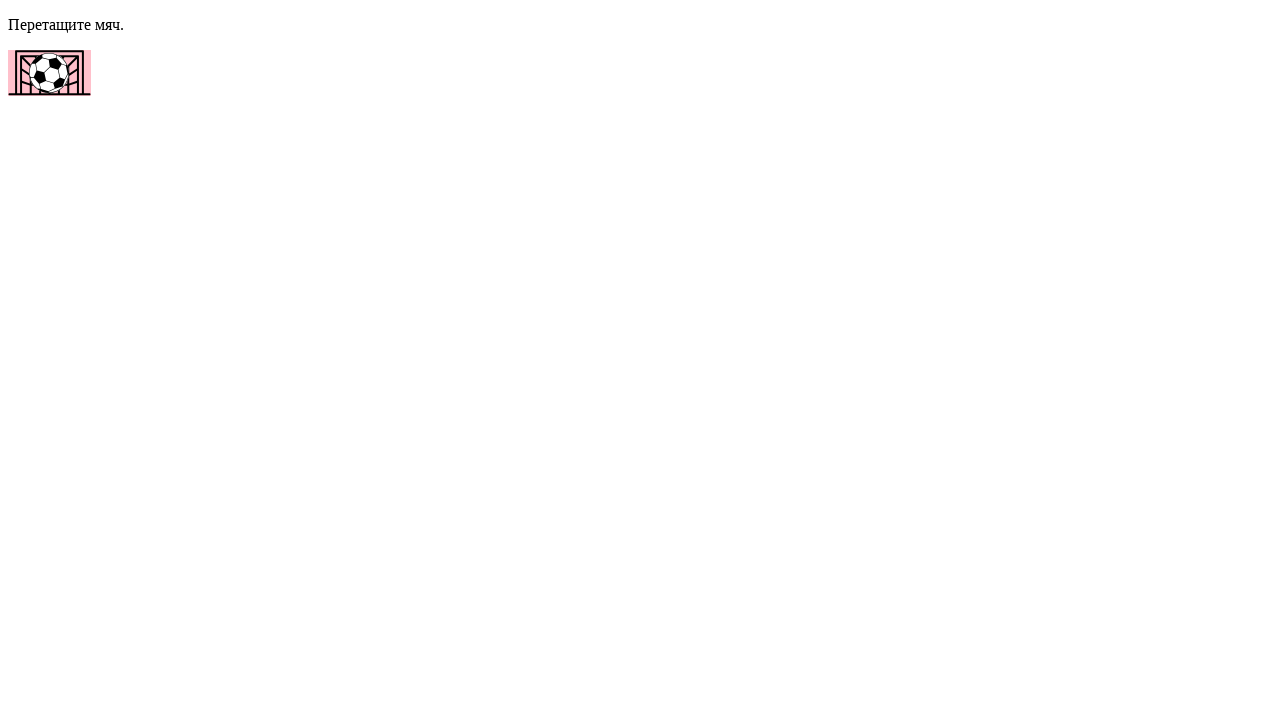